Tests basic browser navigation functionality by navigating to a page, going back, going forward, and then navigating to a different URL.

Starting URL: https://www.seleniumeasy.com/

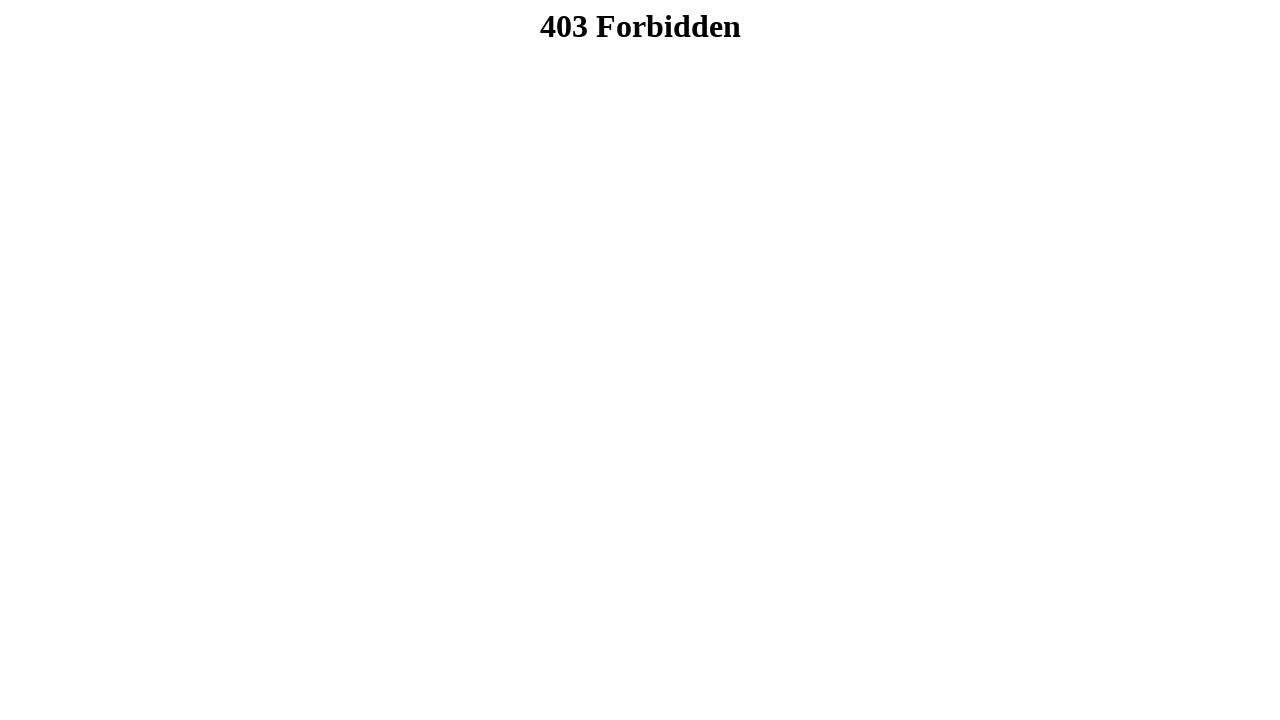

Set viewport size to 1920x1080
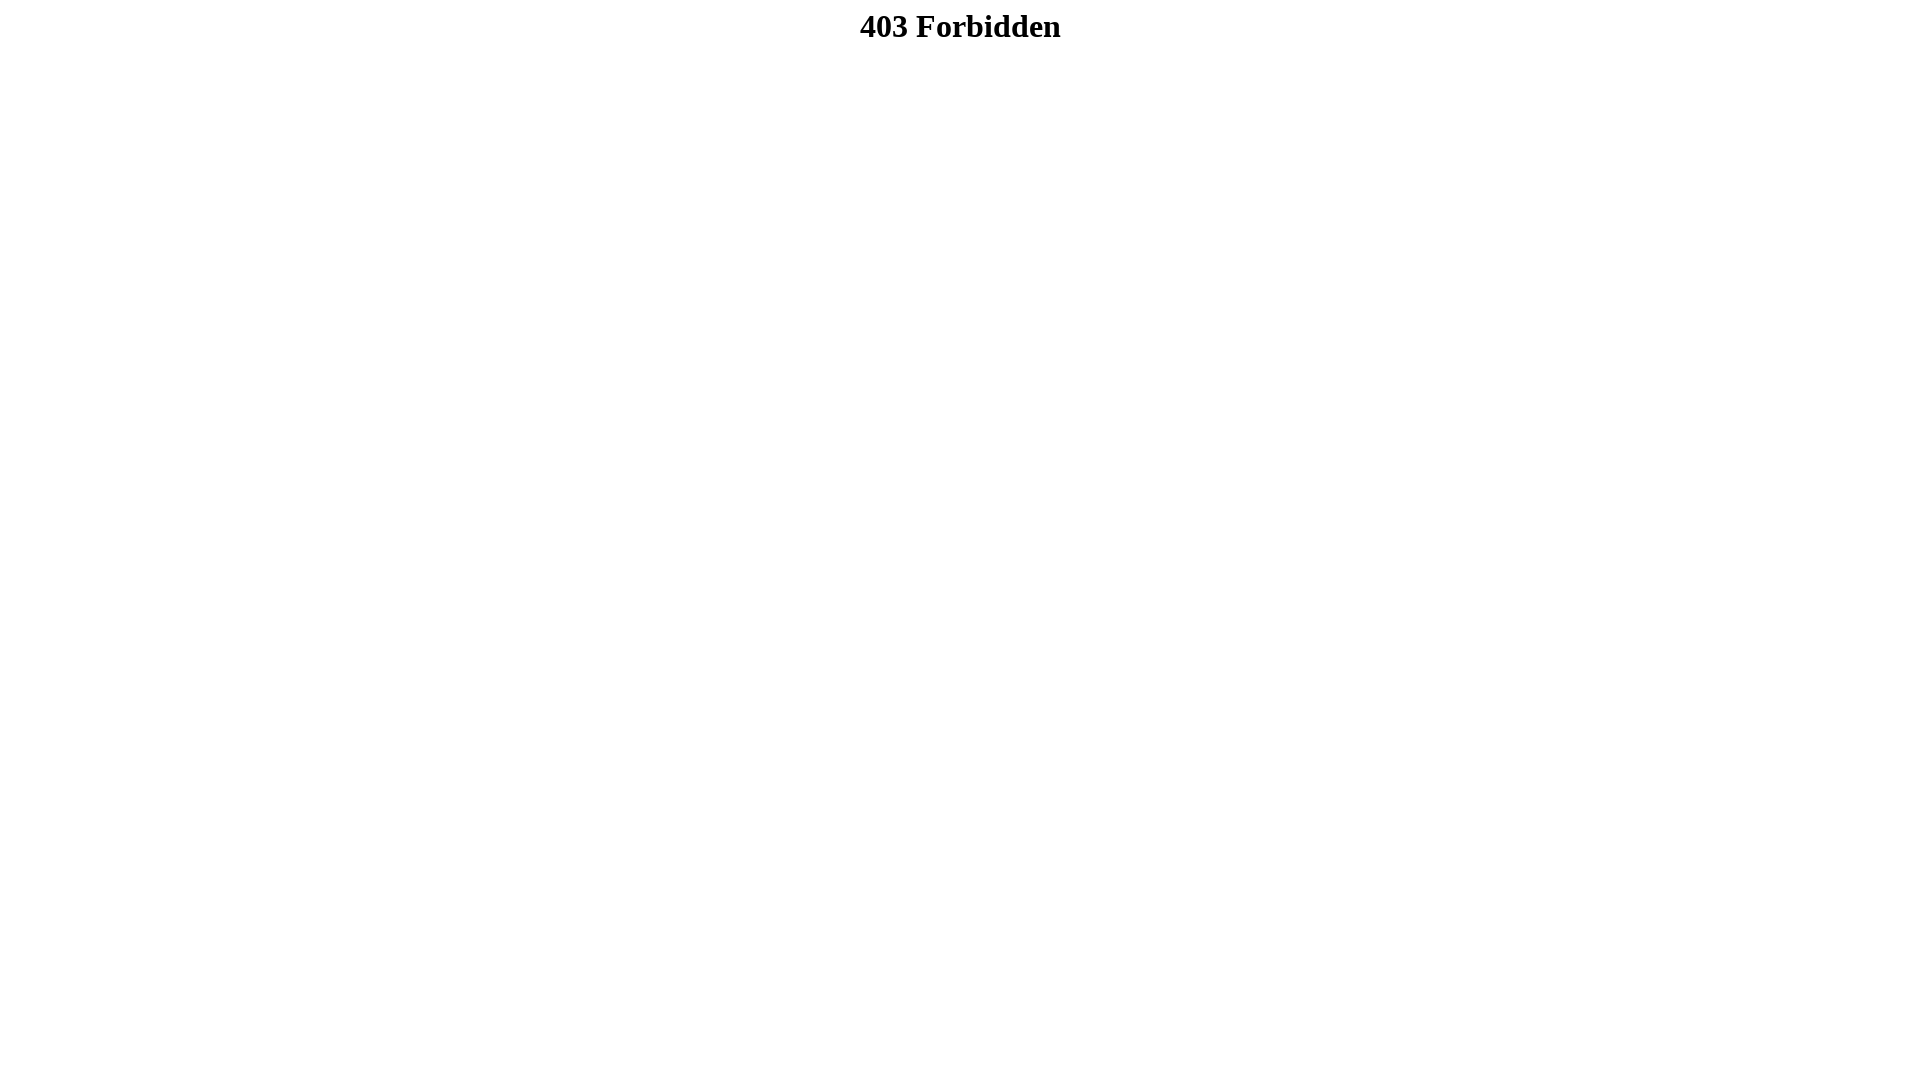

Navigated back in browser history
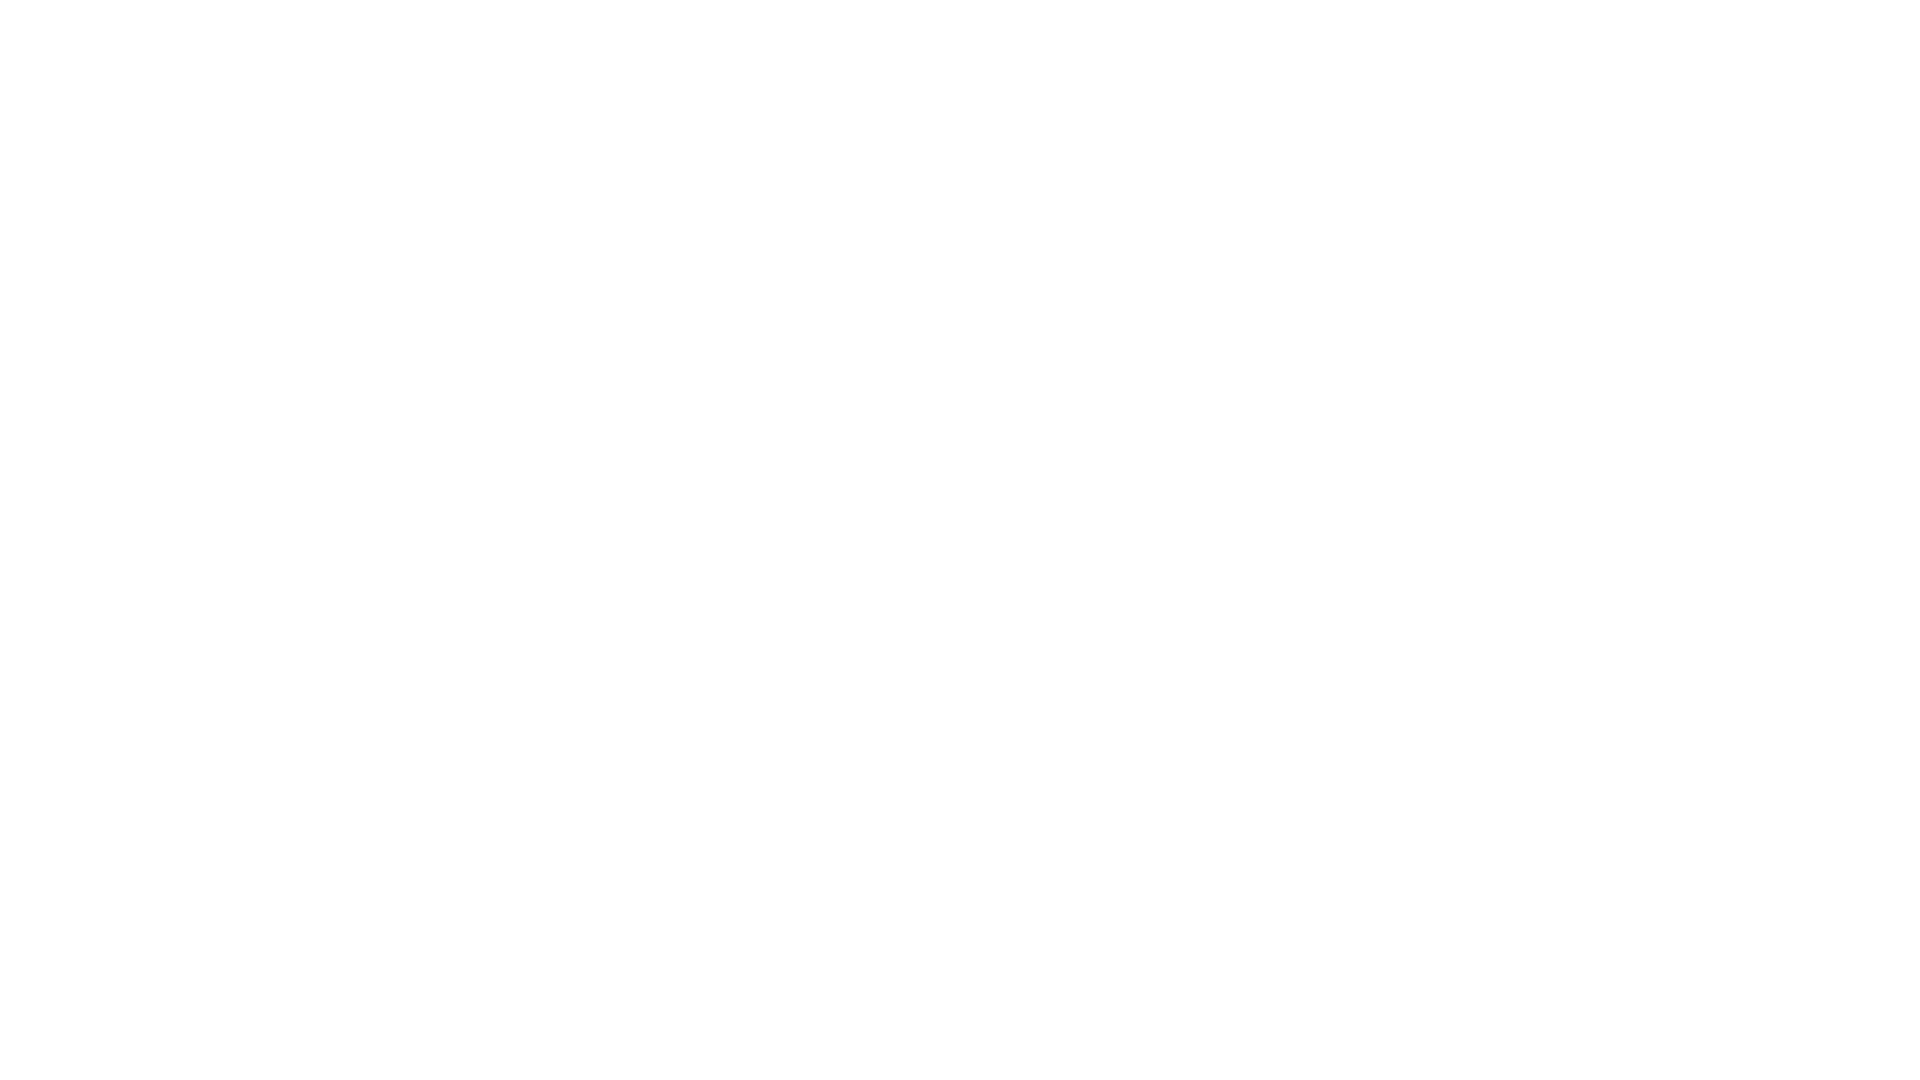

Navigated forward in browser history
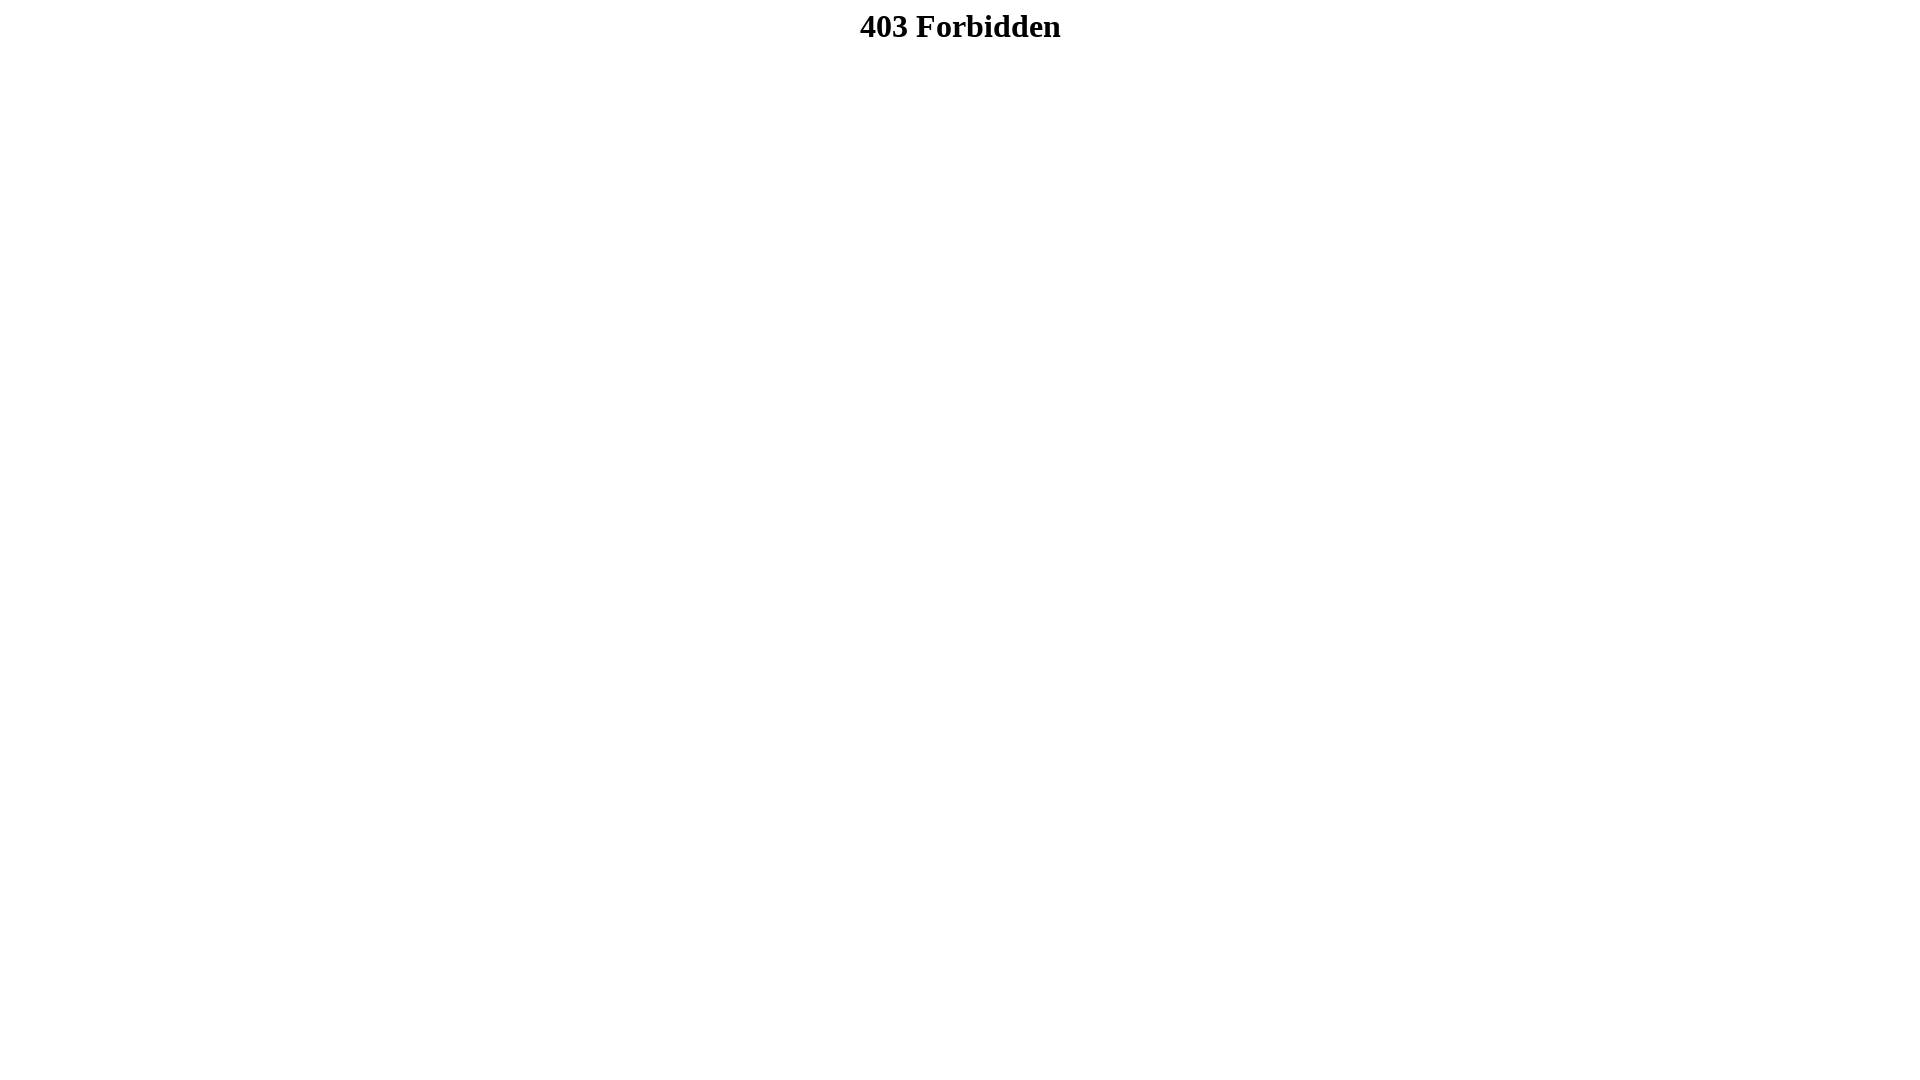

Navigated to https://www.selenium.dev/
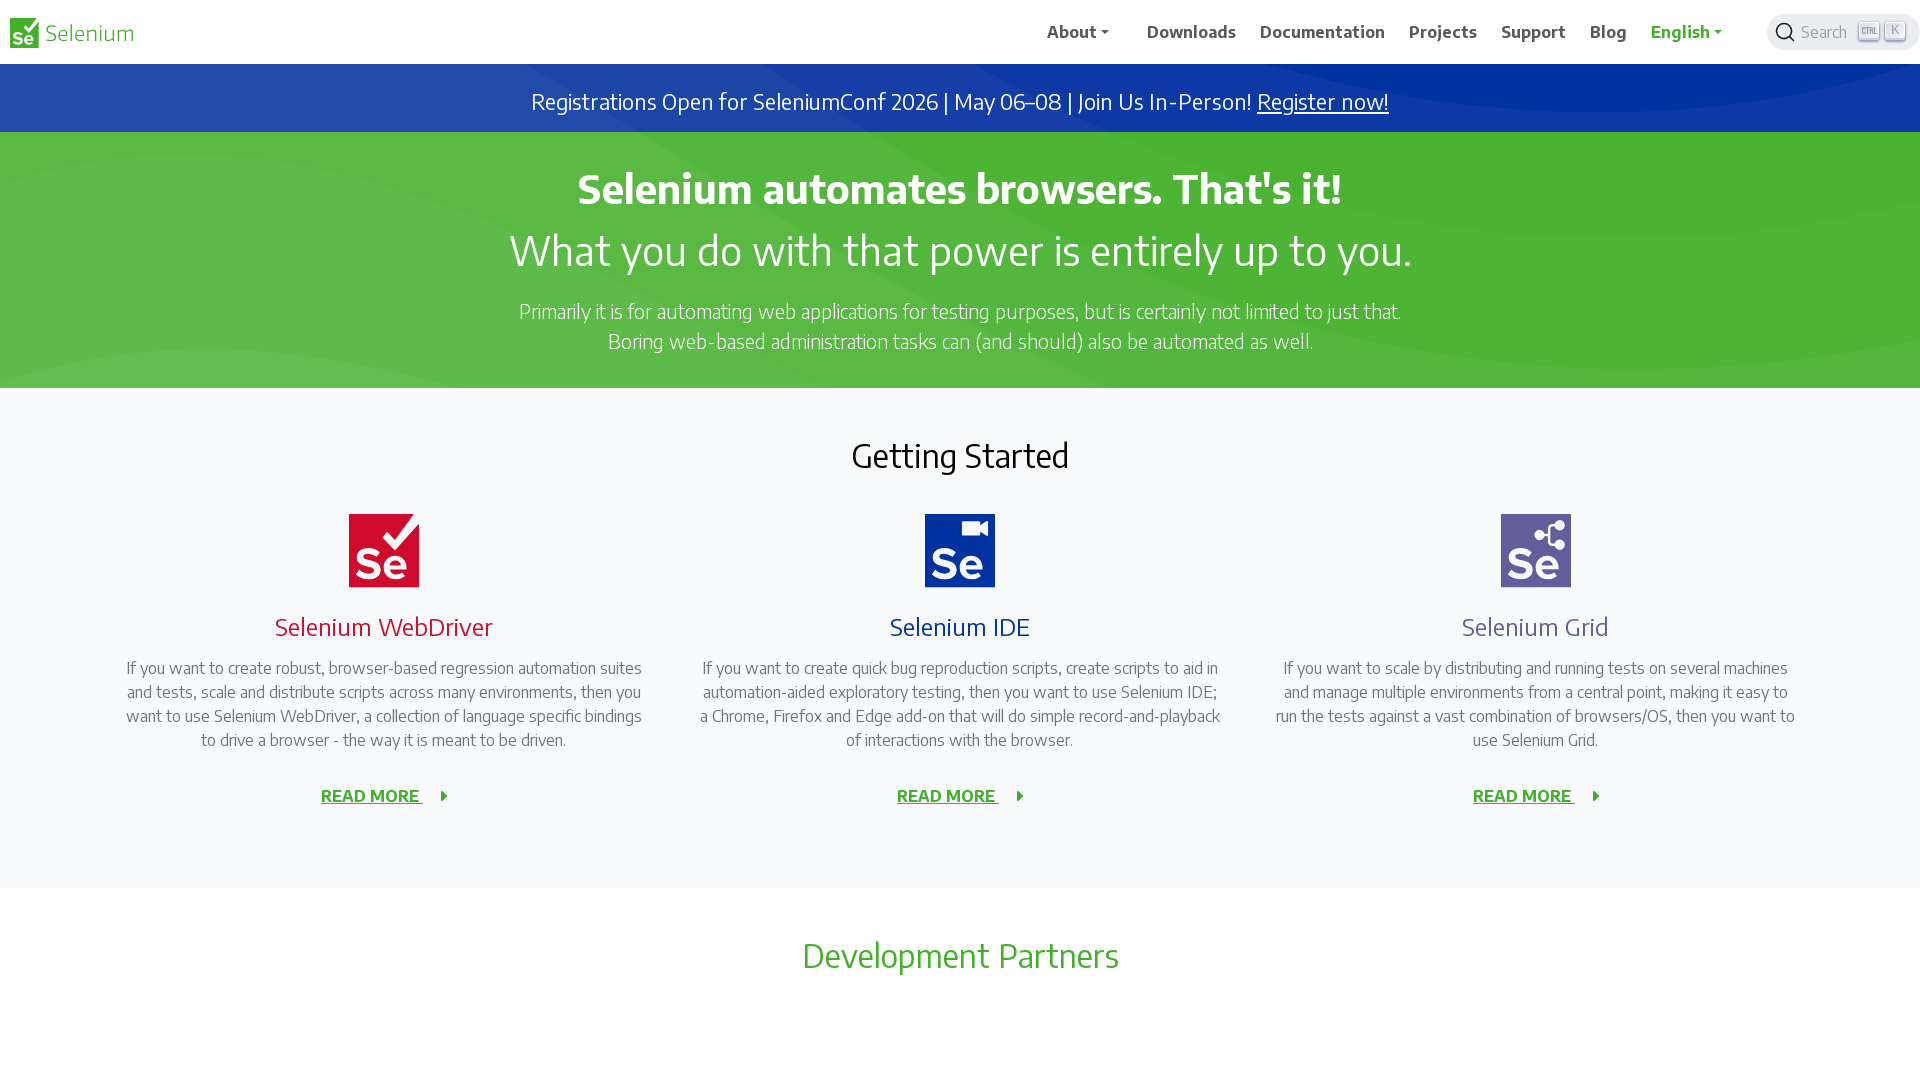

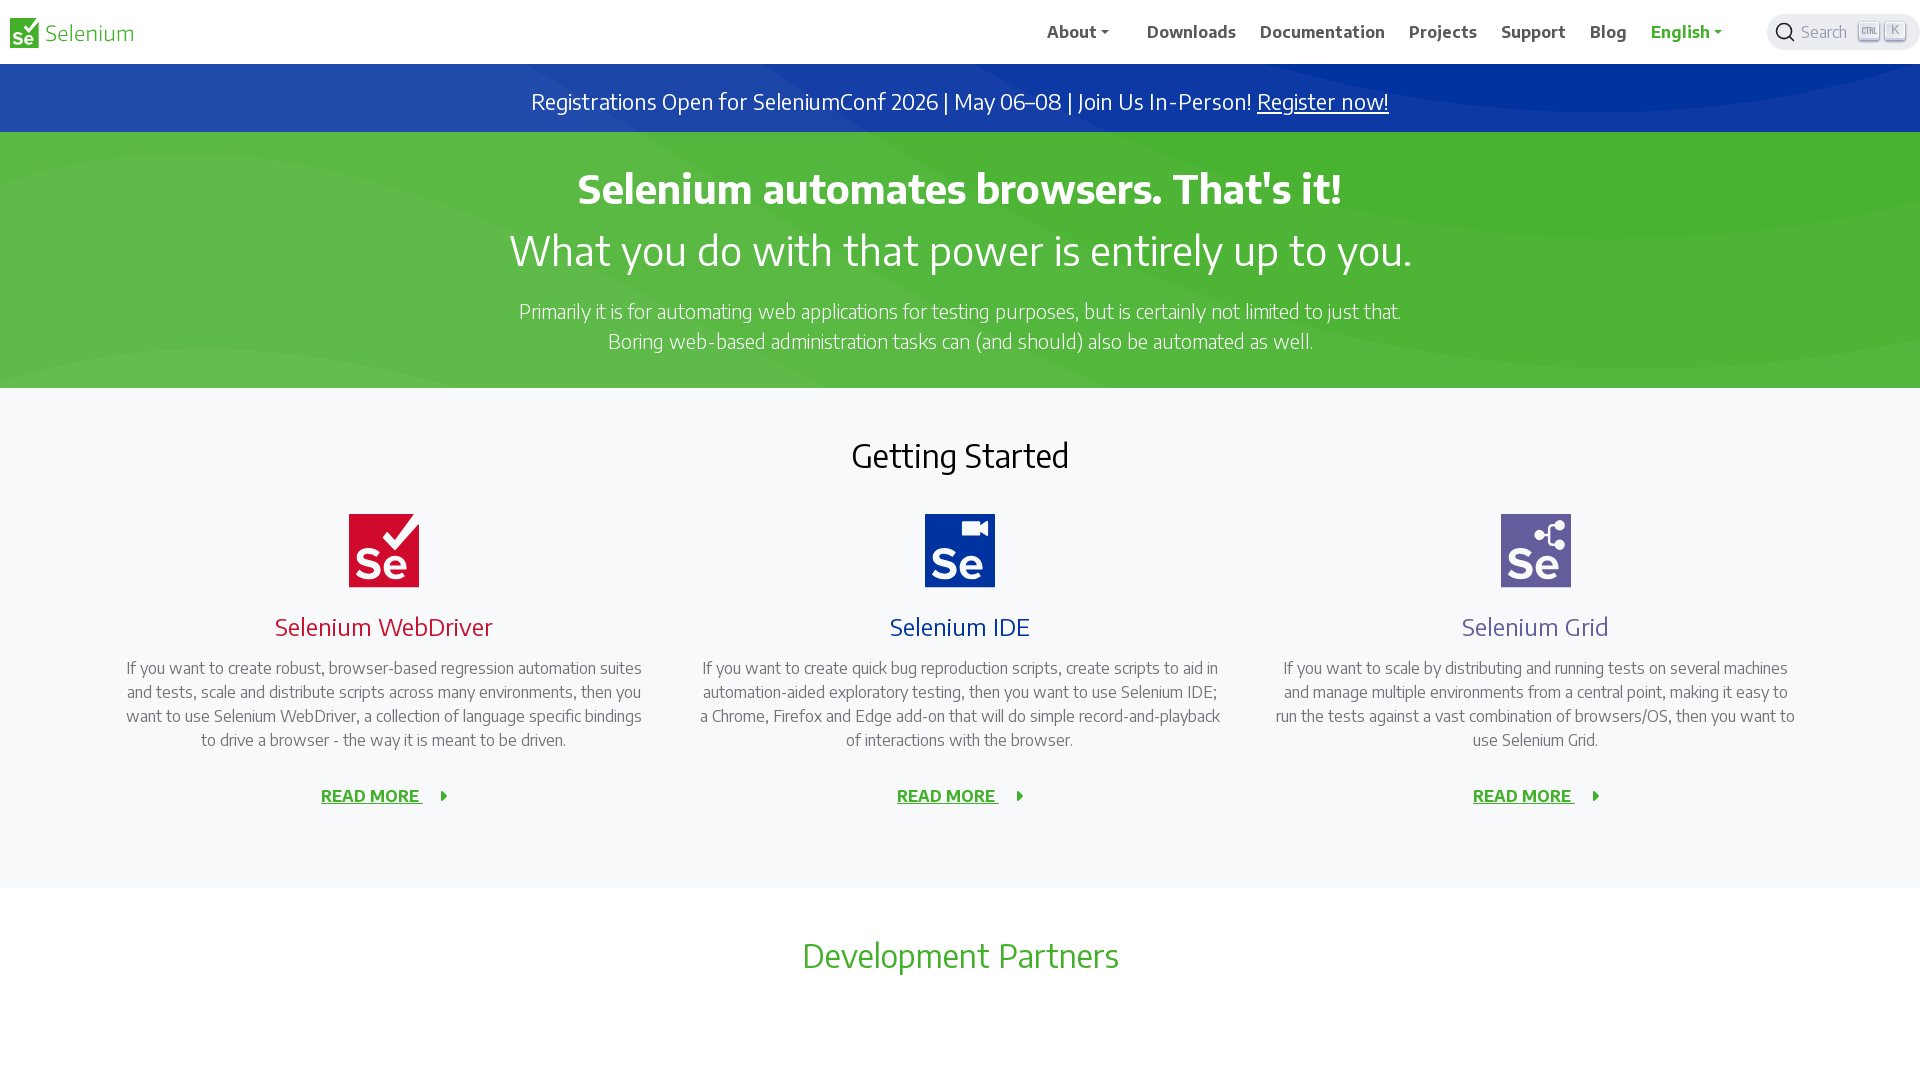